Solves a math challenge by reading a value, calculating a logarithmic result, filling the answer, selecting checkbox and radio button options, and submitting the form

Starting URL: https://SunInJuly.github.io/execute_script.html

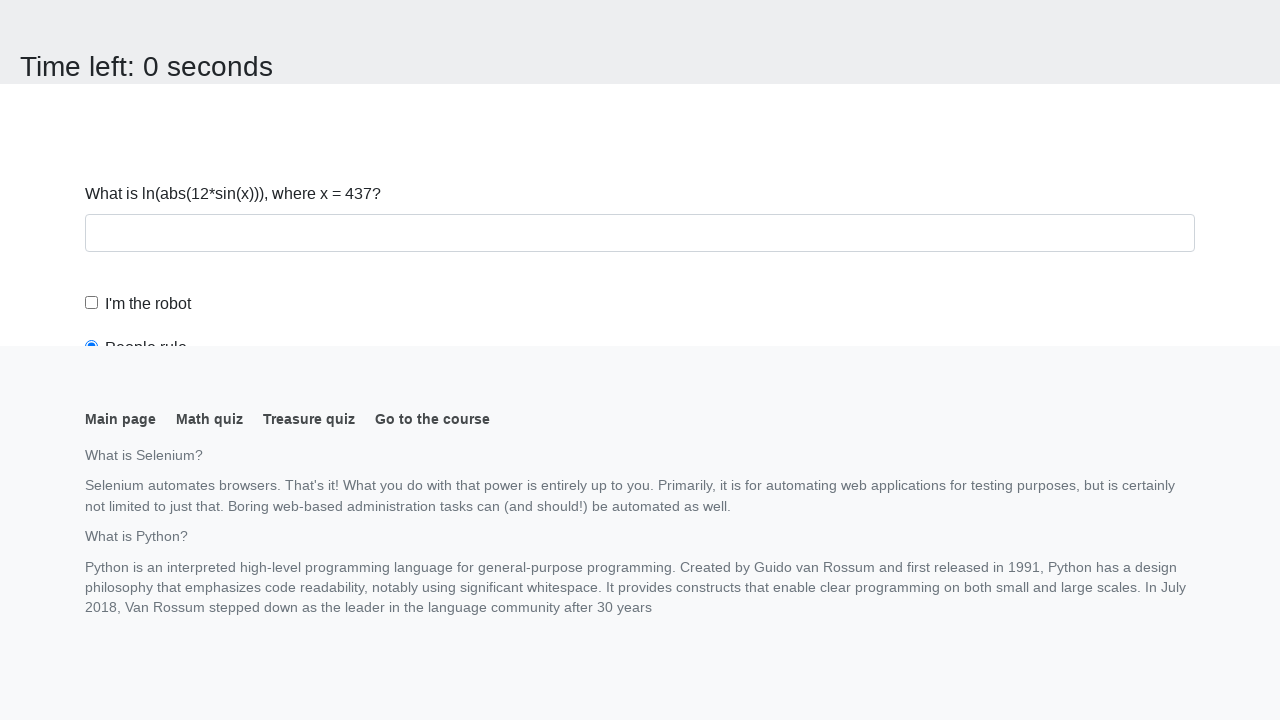

Navigated to math challenge page
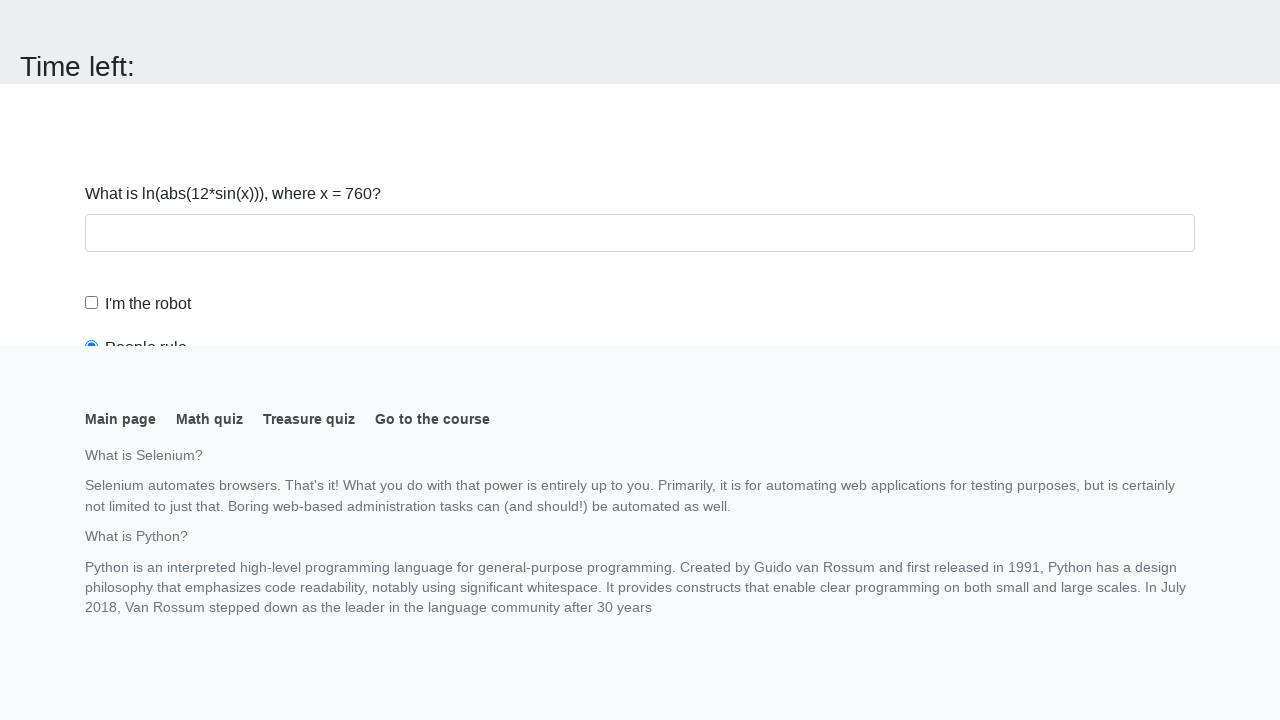

Read x value from page: 760
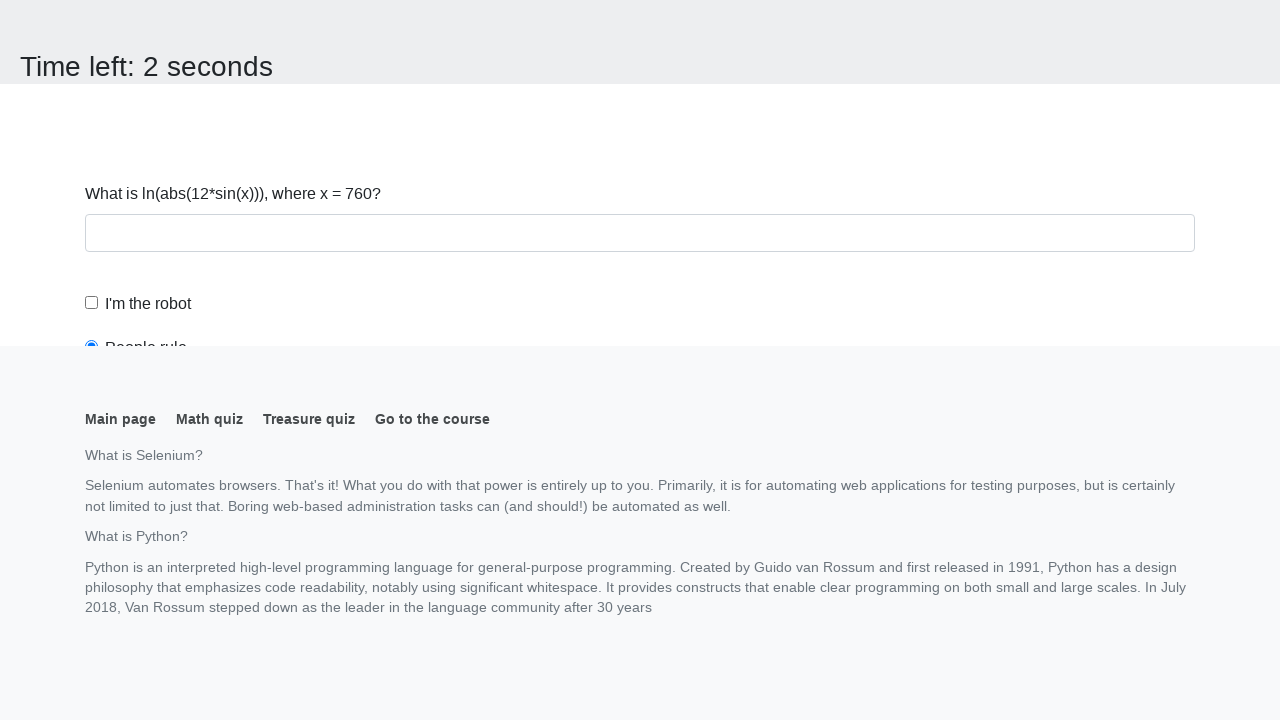

Calculated logarithmic result: 1.1467038342822808
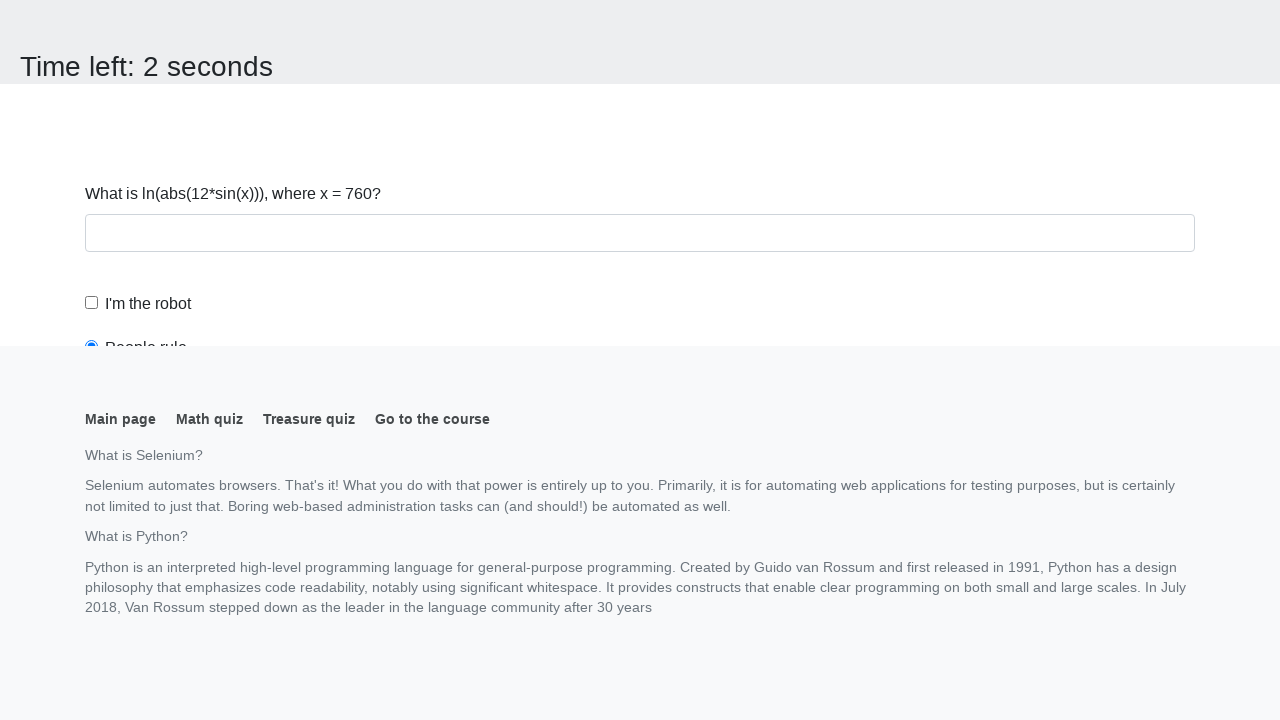

Scrolled answer field into view
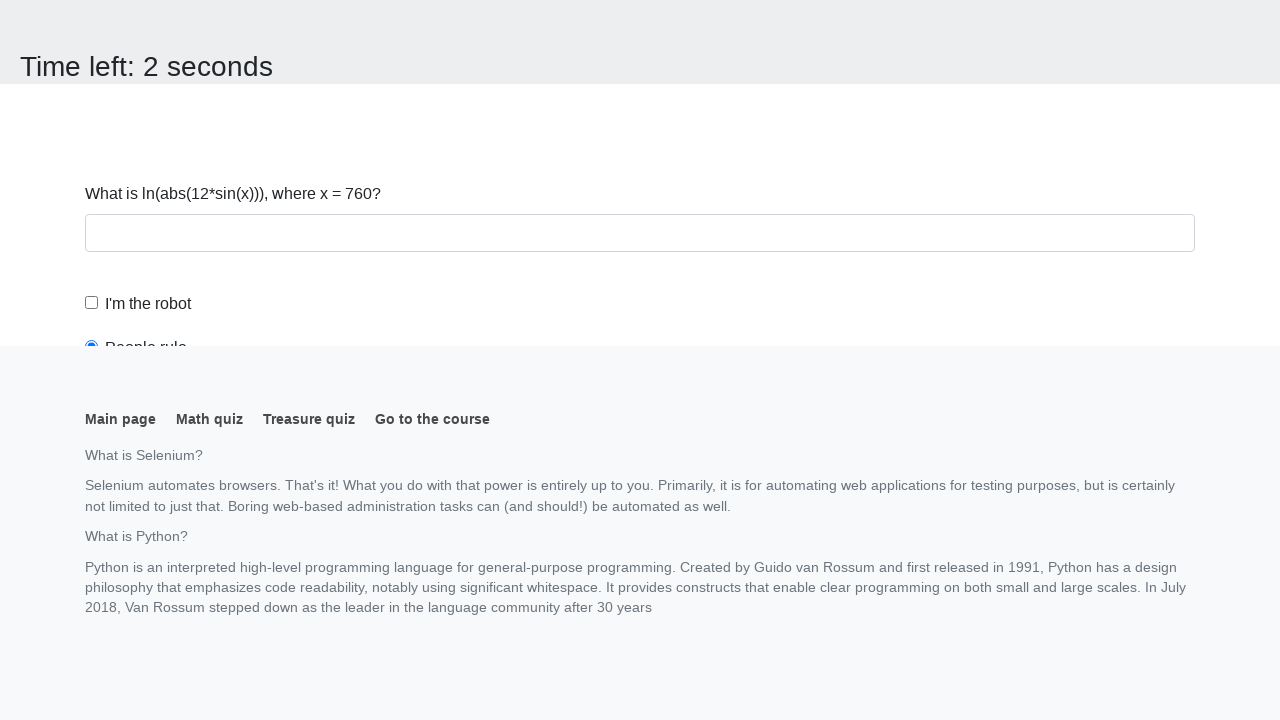

Filled answer field with calculated value: 1.1467038342822808 on #answer
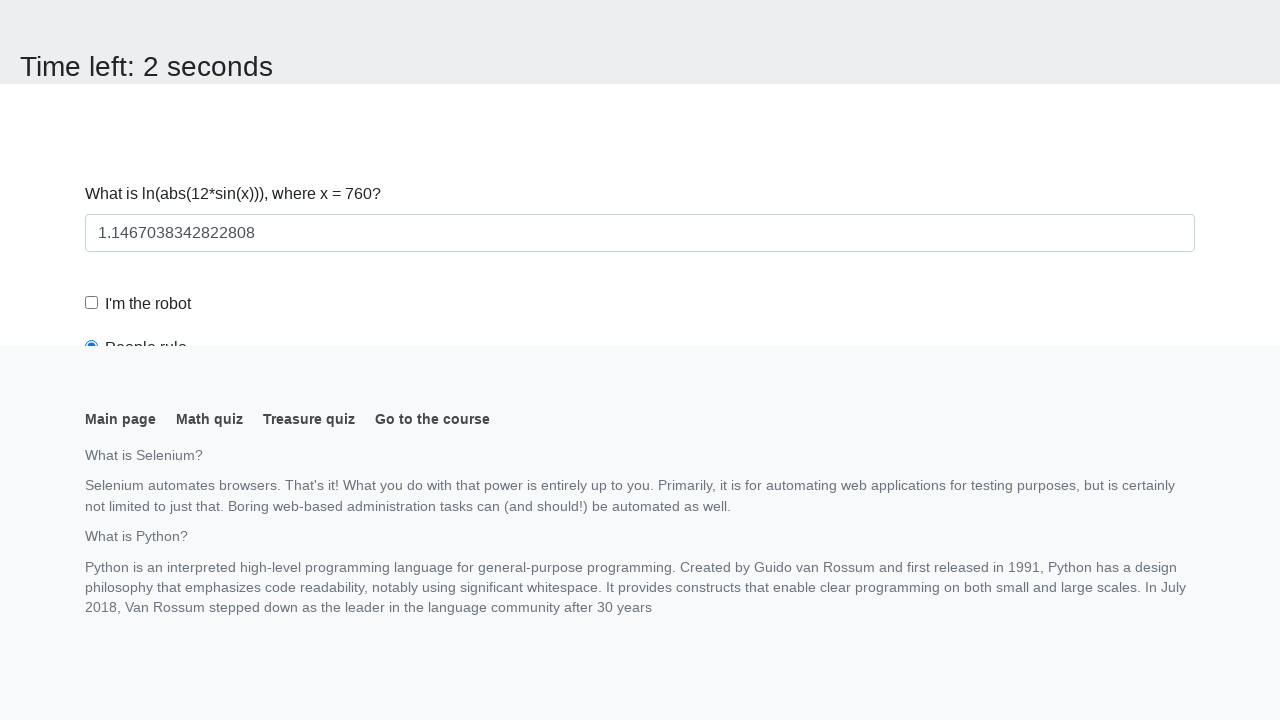

Scrolled robot checkbox into view
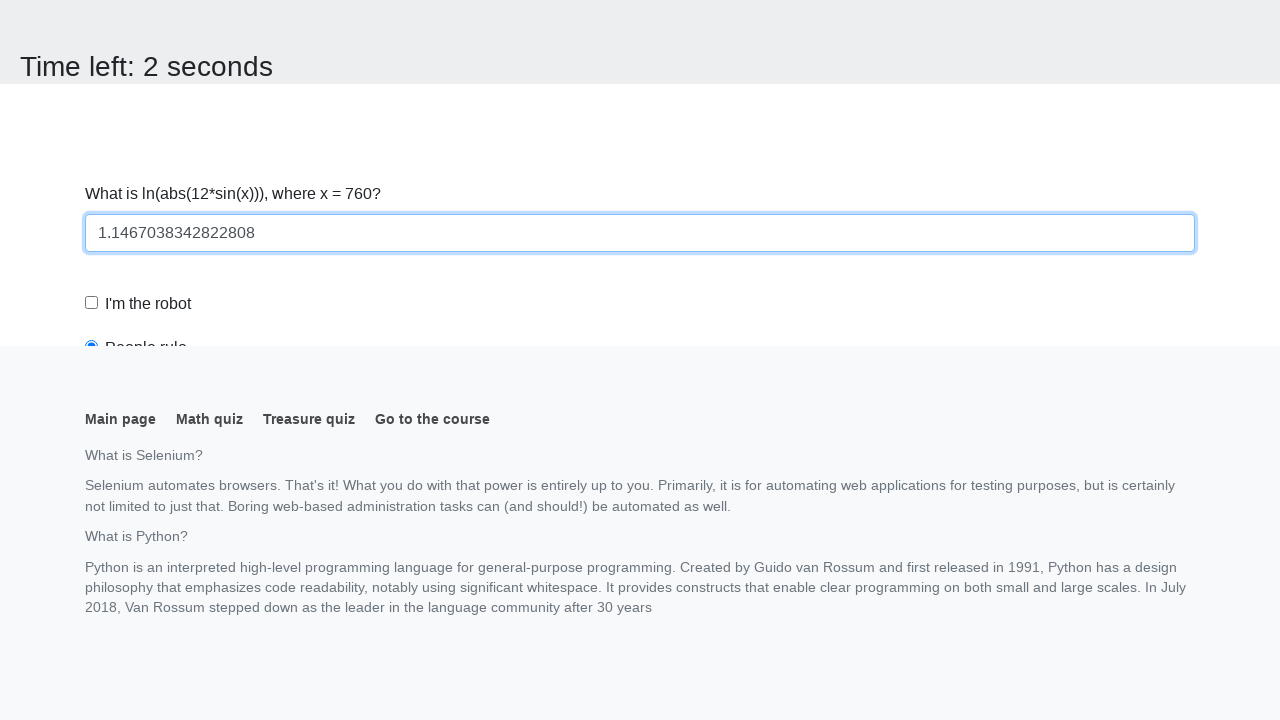

Checked the robot checkbox at (92, 303) on #robotCheckbox
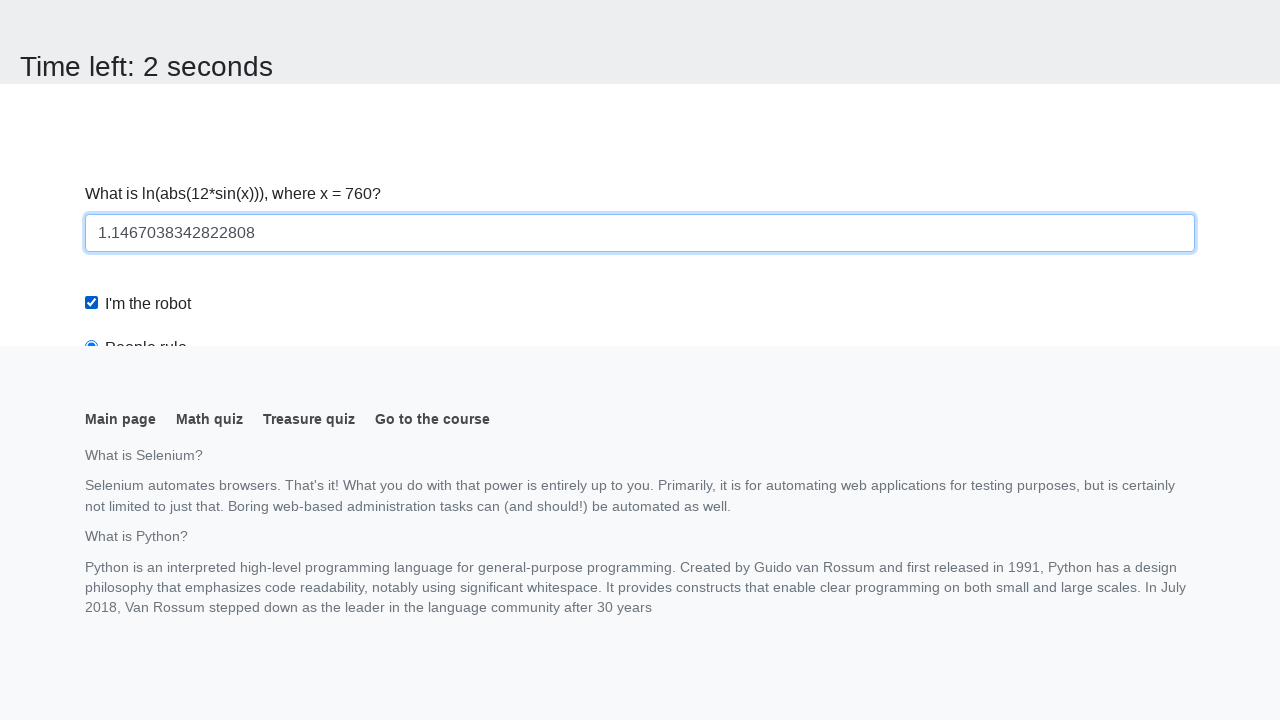

Scrolled robot rules radio button into view
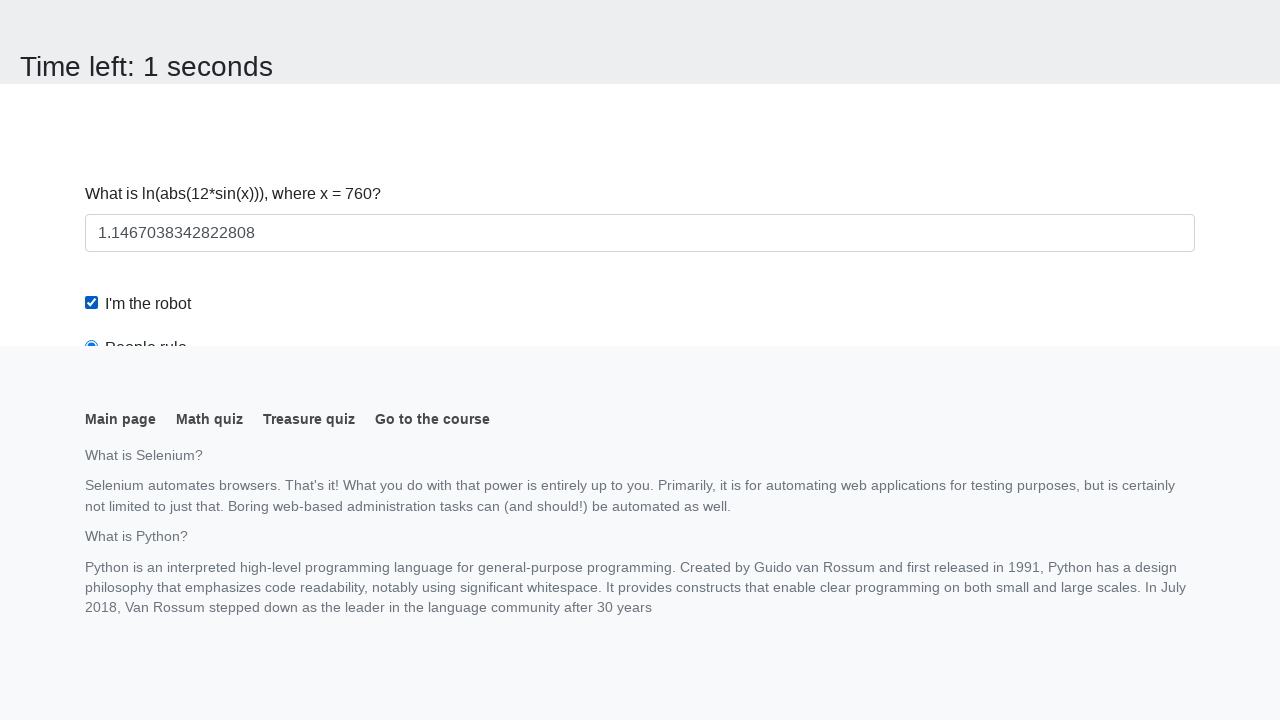

Selected the robots rule radio button at (92, 7) on #robotsRule
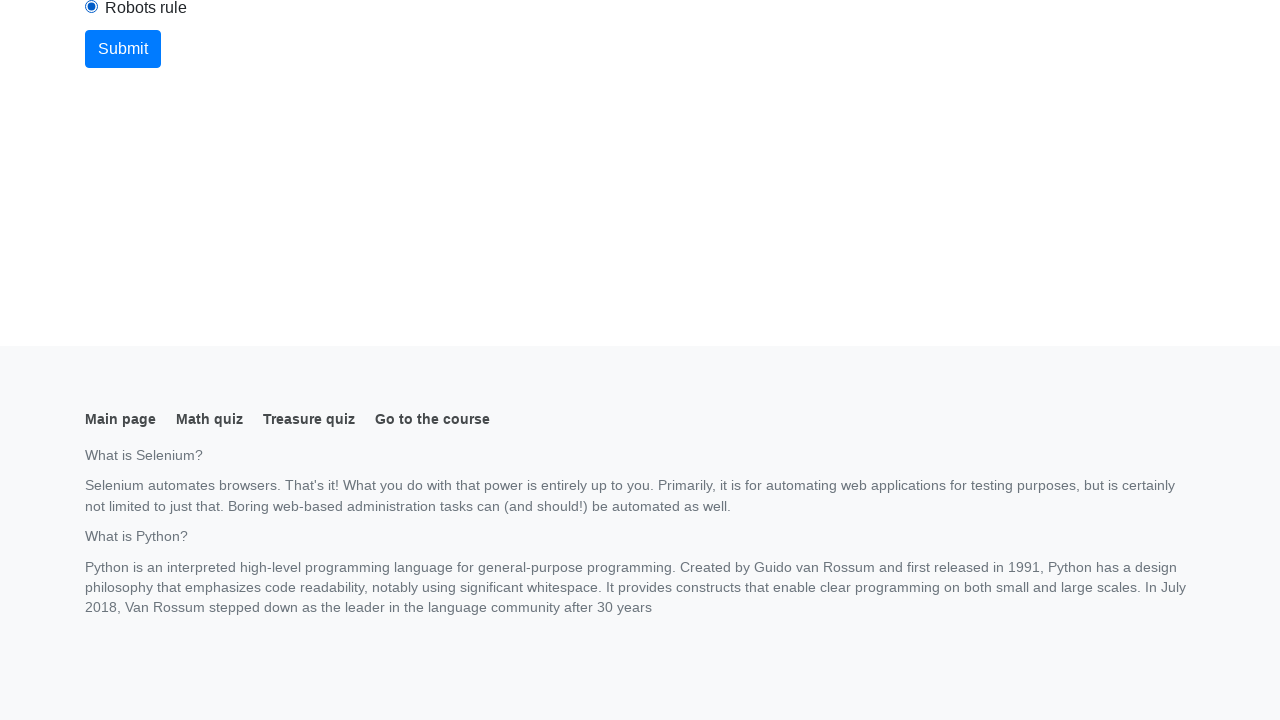

Clicked submit button to submit the form at (123, 49) on .btn
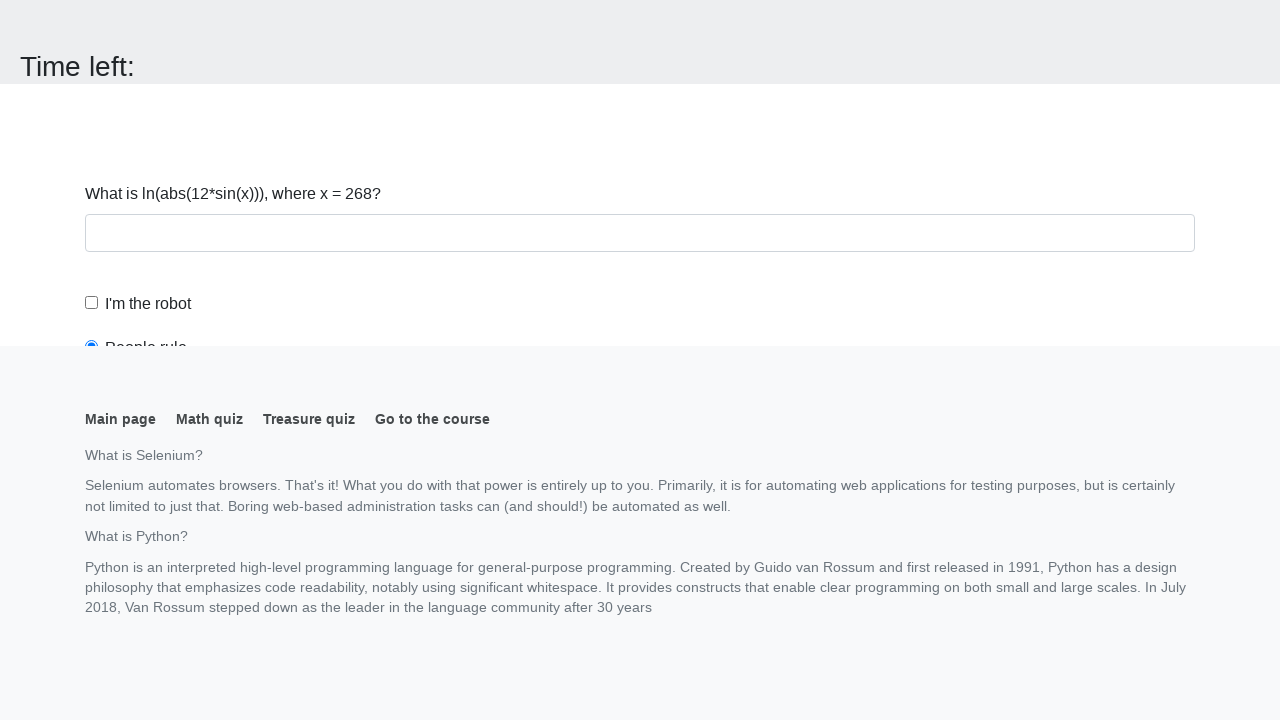

Waited 2 seconds for form submission to complete
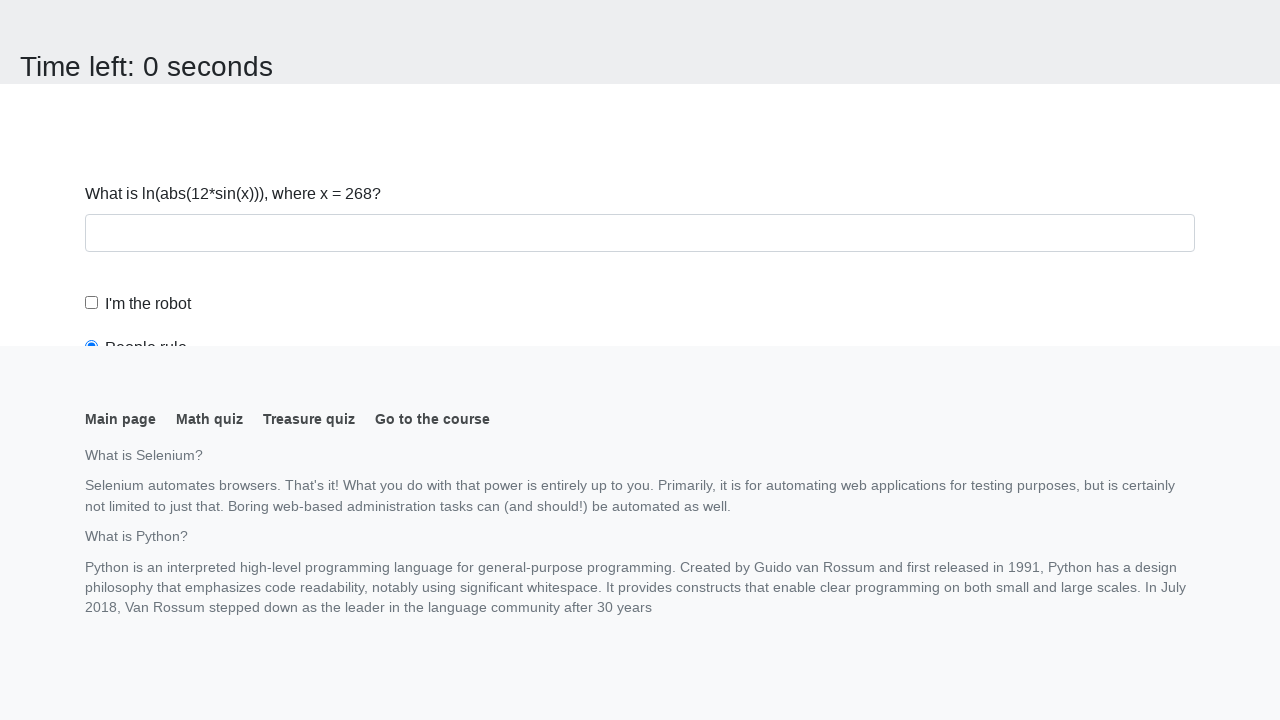

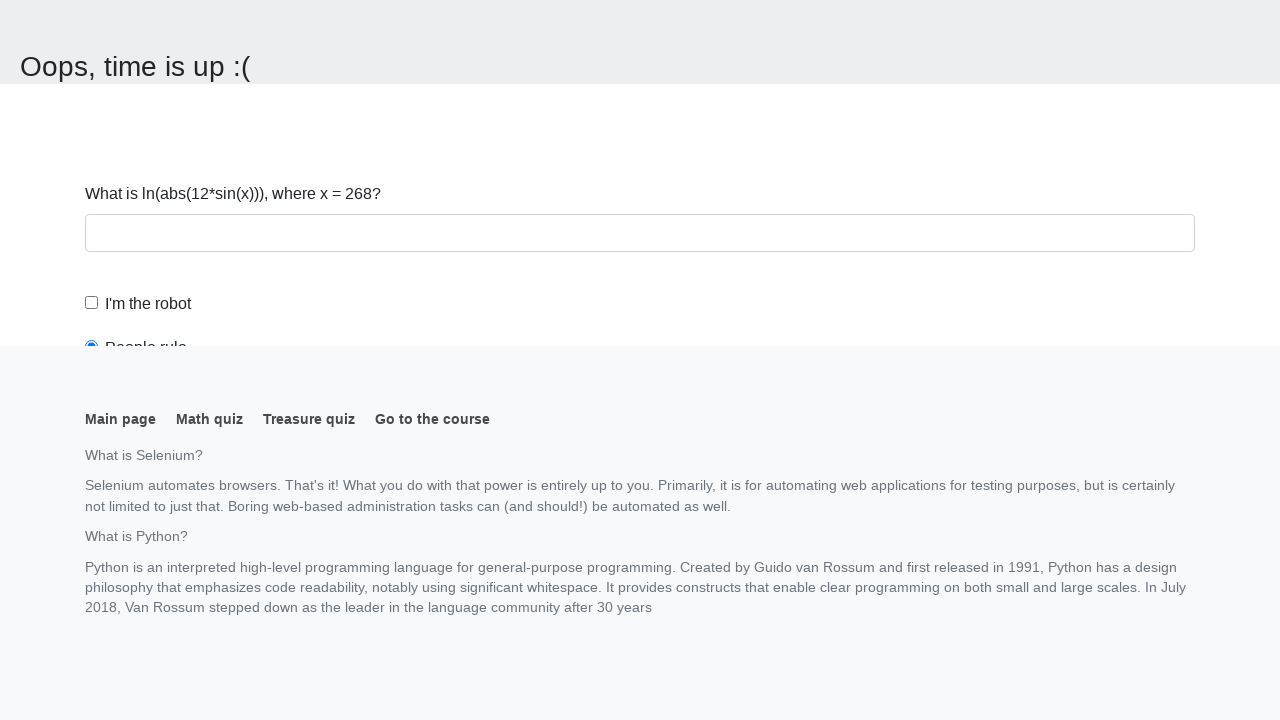